Fills out a registration form with first name, last name, gender selection, and mobile number

Starting URL: https://demoqa.com/automation-practice-form

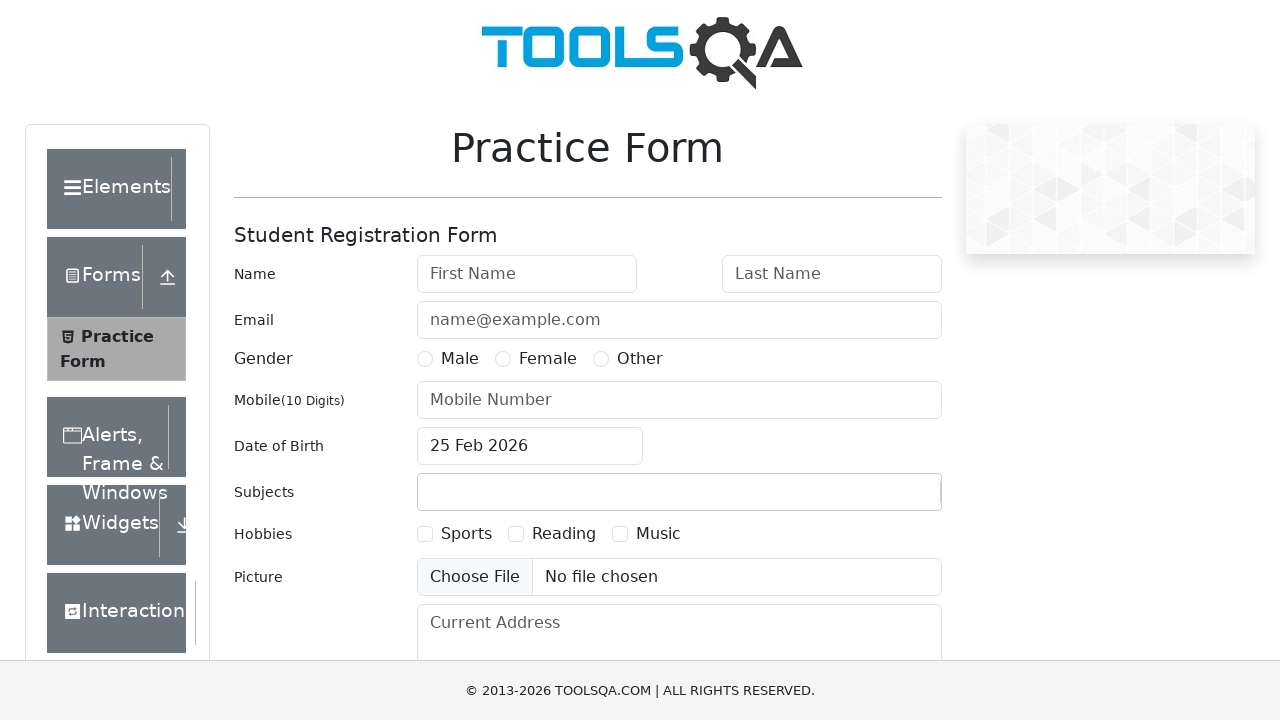

Filled first name field with 'John' on #firstName
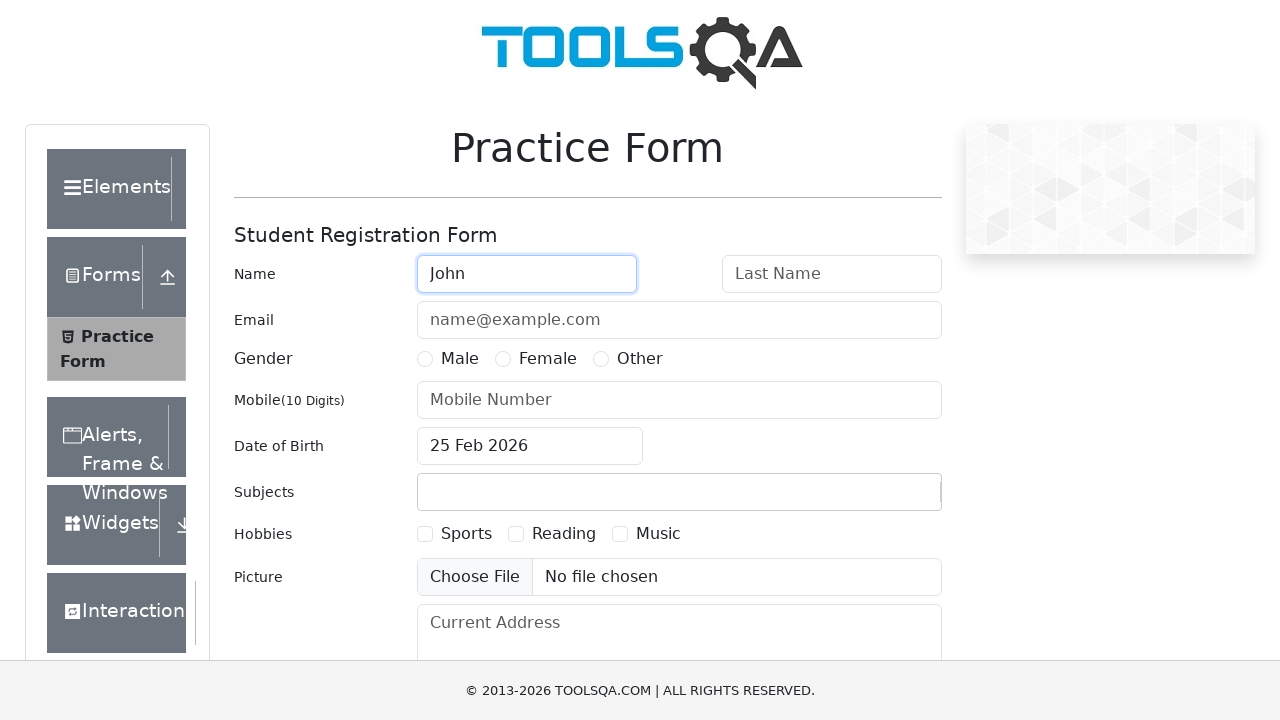

Filled last name field with 'Smith' on #lastName
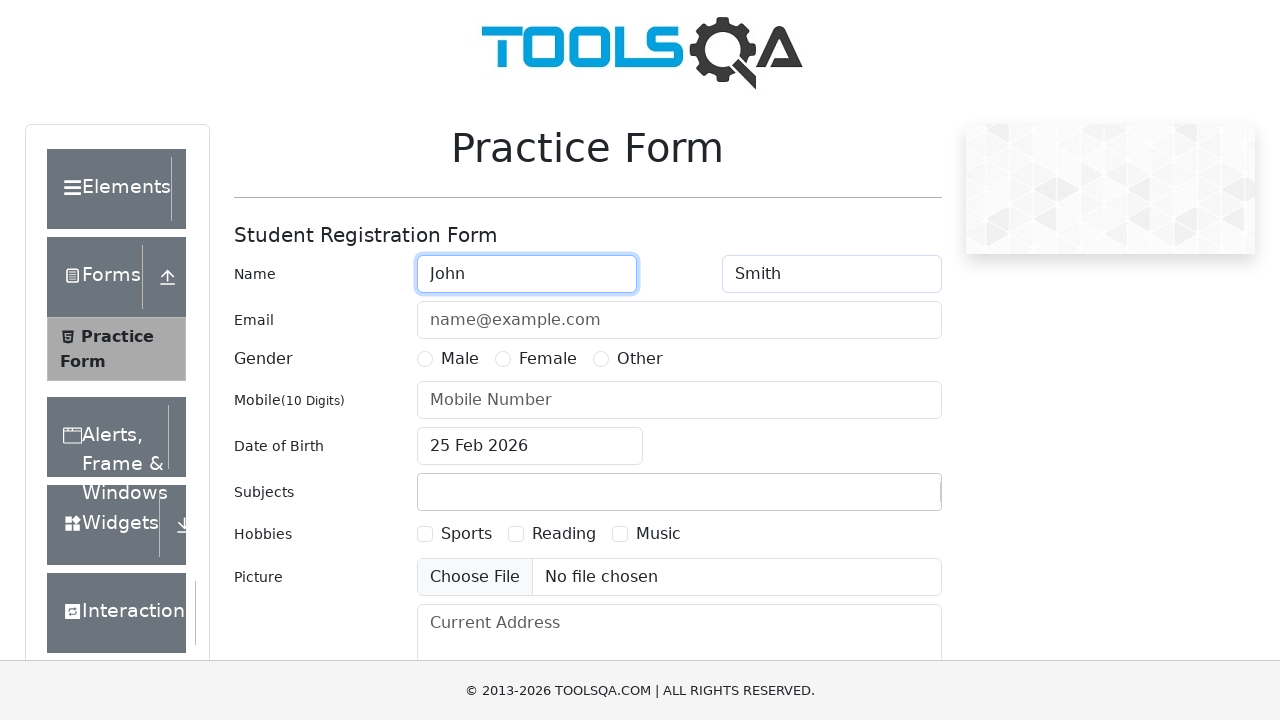

Selected Male gender option at (460, 359) on label[for='gender-radio-1']
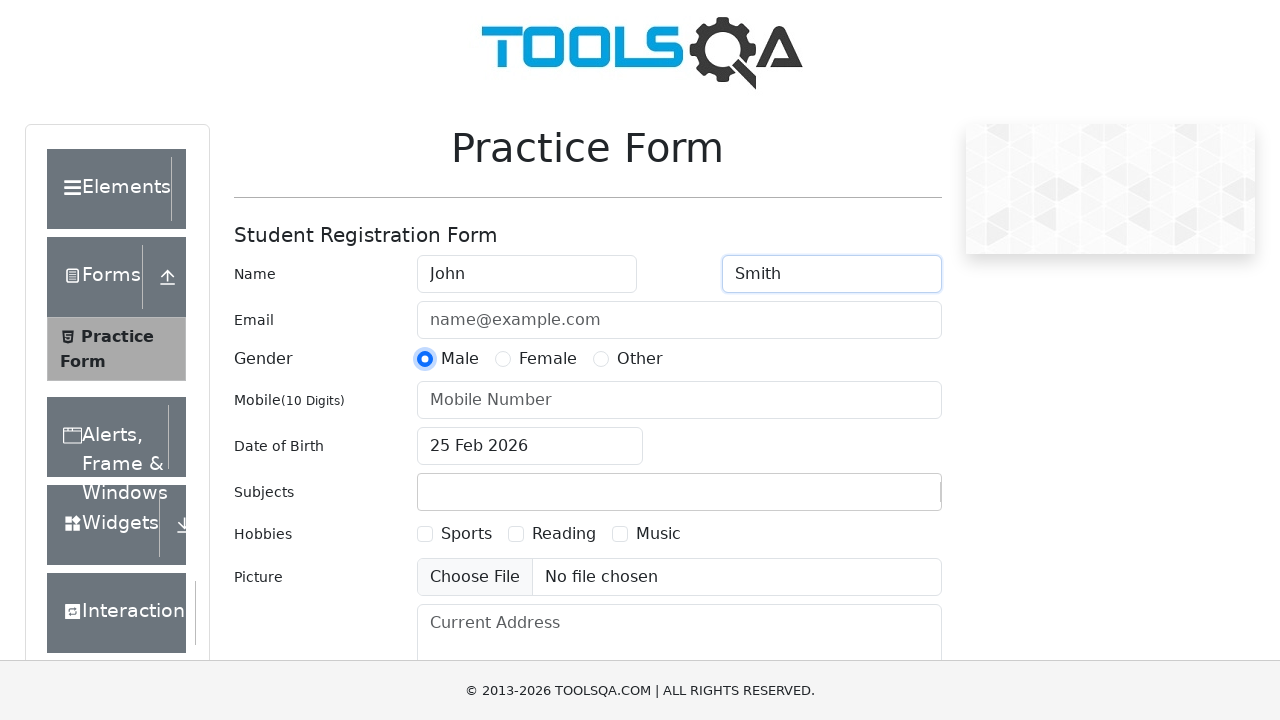

Filled mobile number field with '5551234567' on #userNumber
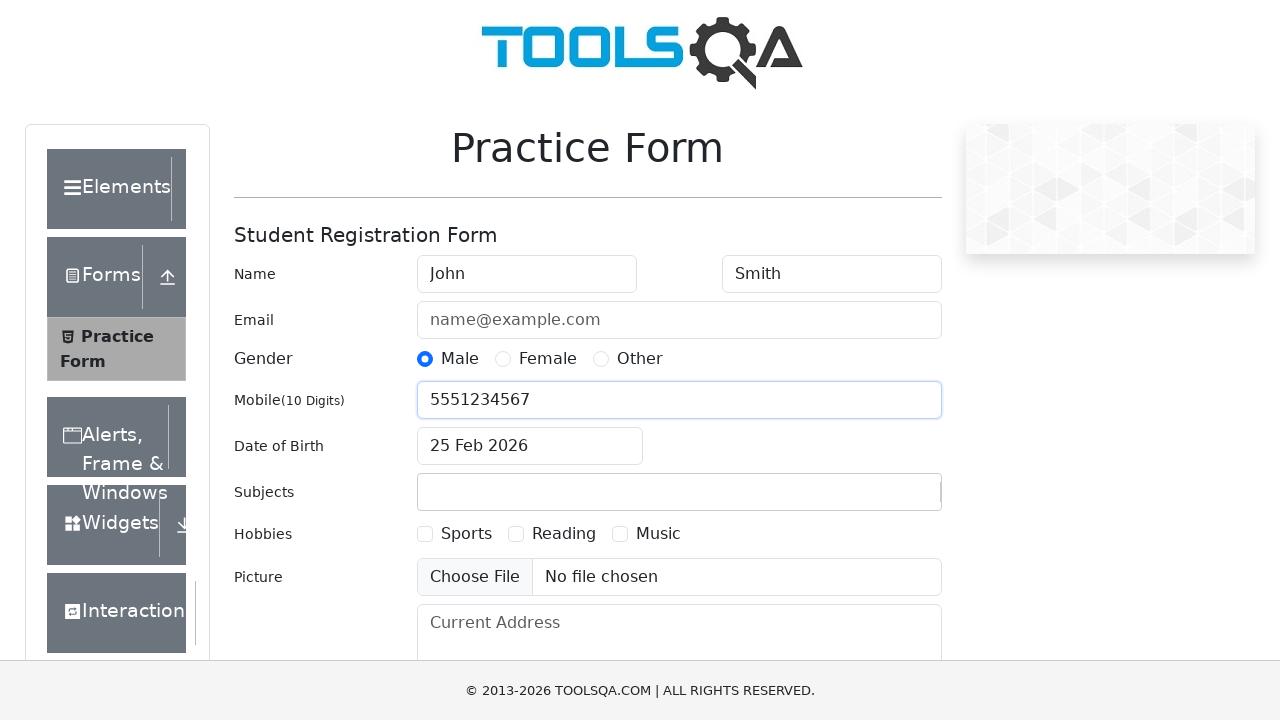

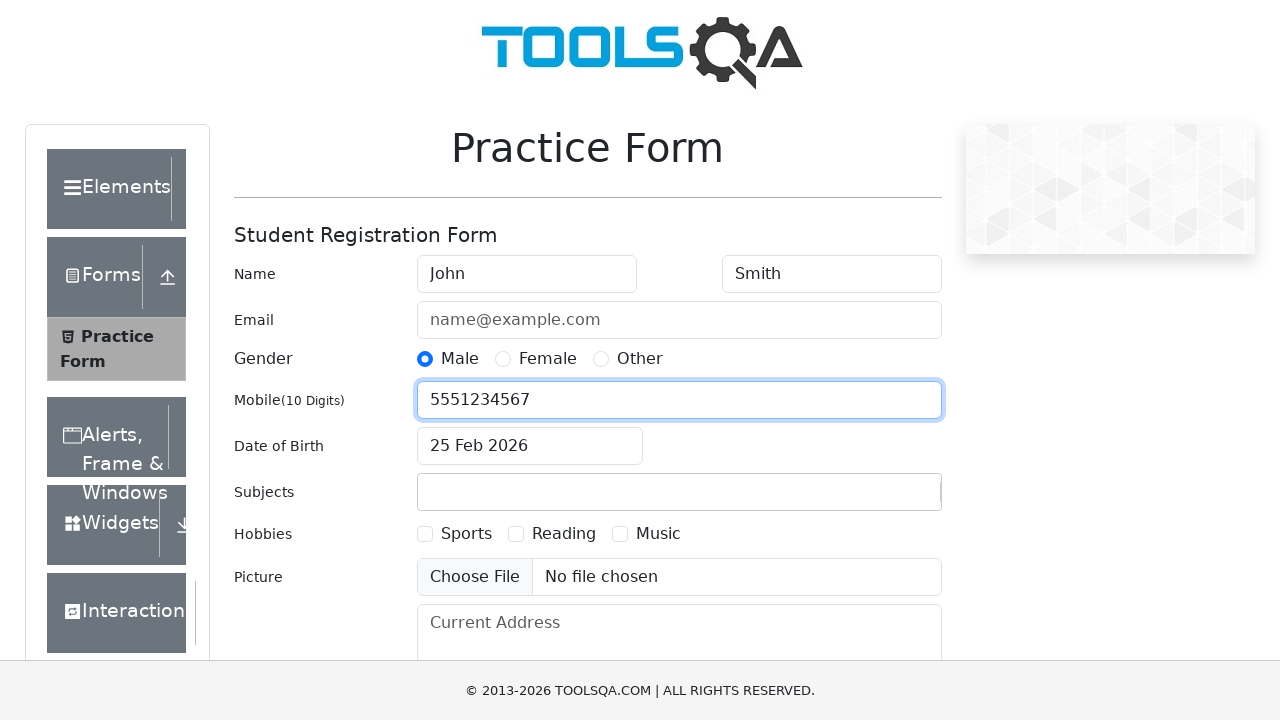